Tests JavaScript alert handling by clicking a button that triggers a JS alert, accepting the alert, and verifying the result text is displayed.

Starting URL: https://the-internet.herokuapp.com/javascript_alerts

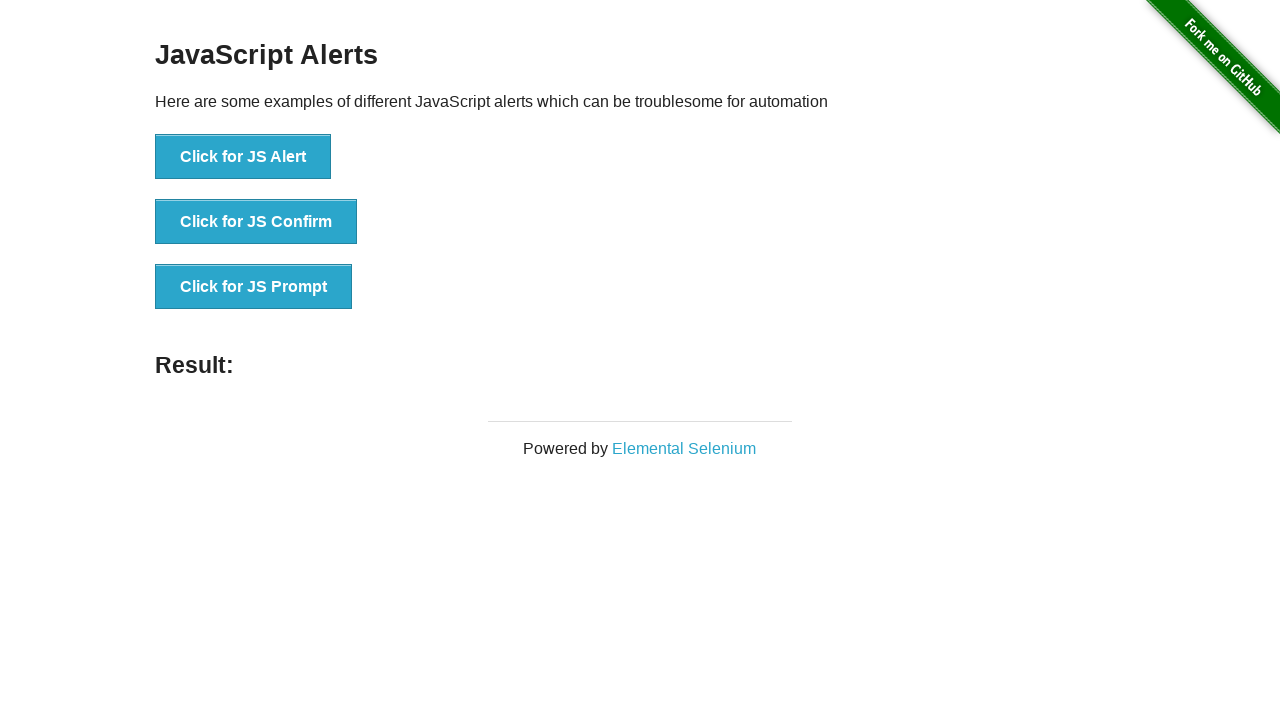

Clicked the 'Click for JS Alert' button at (243, 157) on xpath=//button[contains(text(), 'Click for JS Alert')]
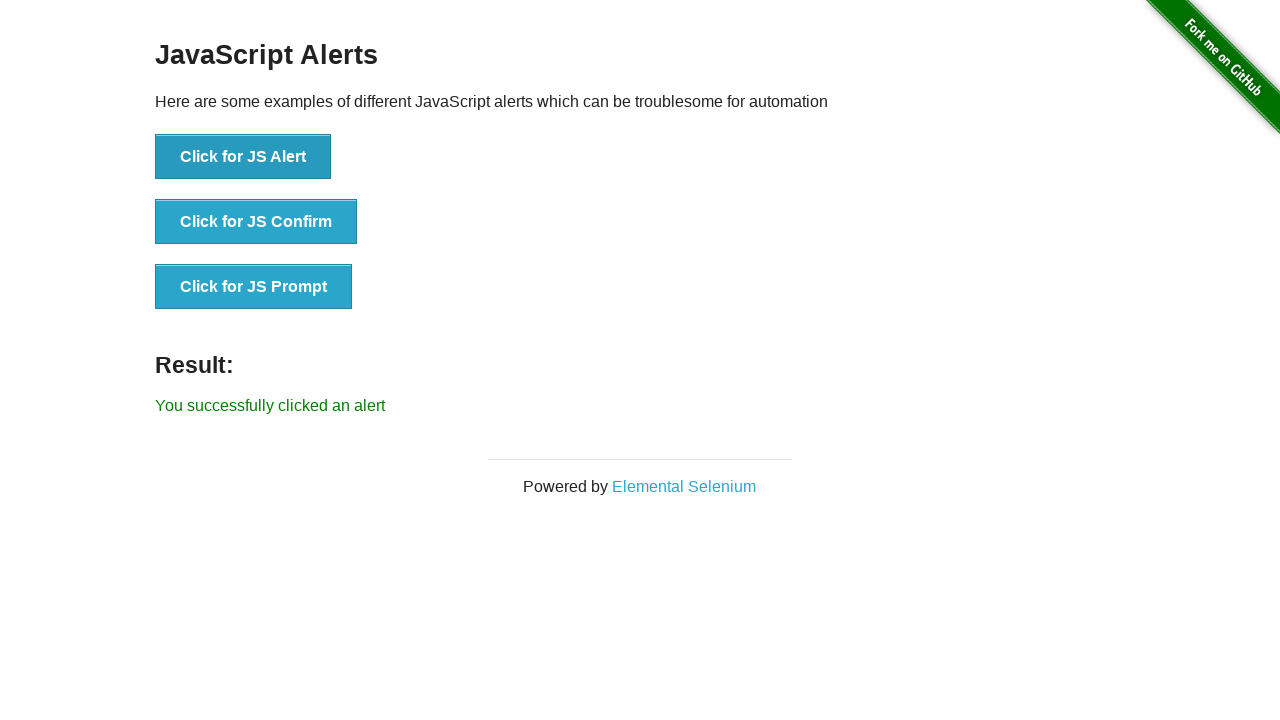

Set up dialog handler to accept alerts
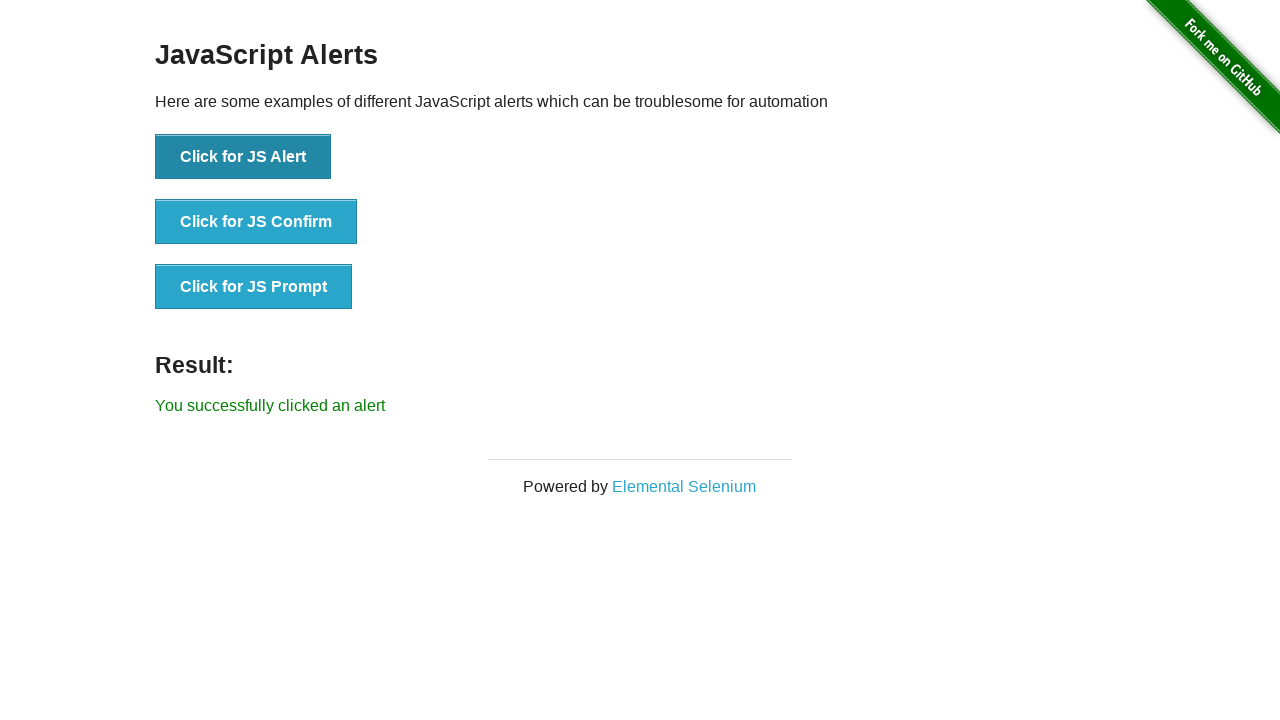

Set up one-time dialog handler before clicking
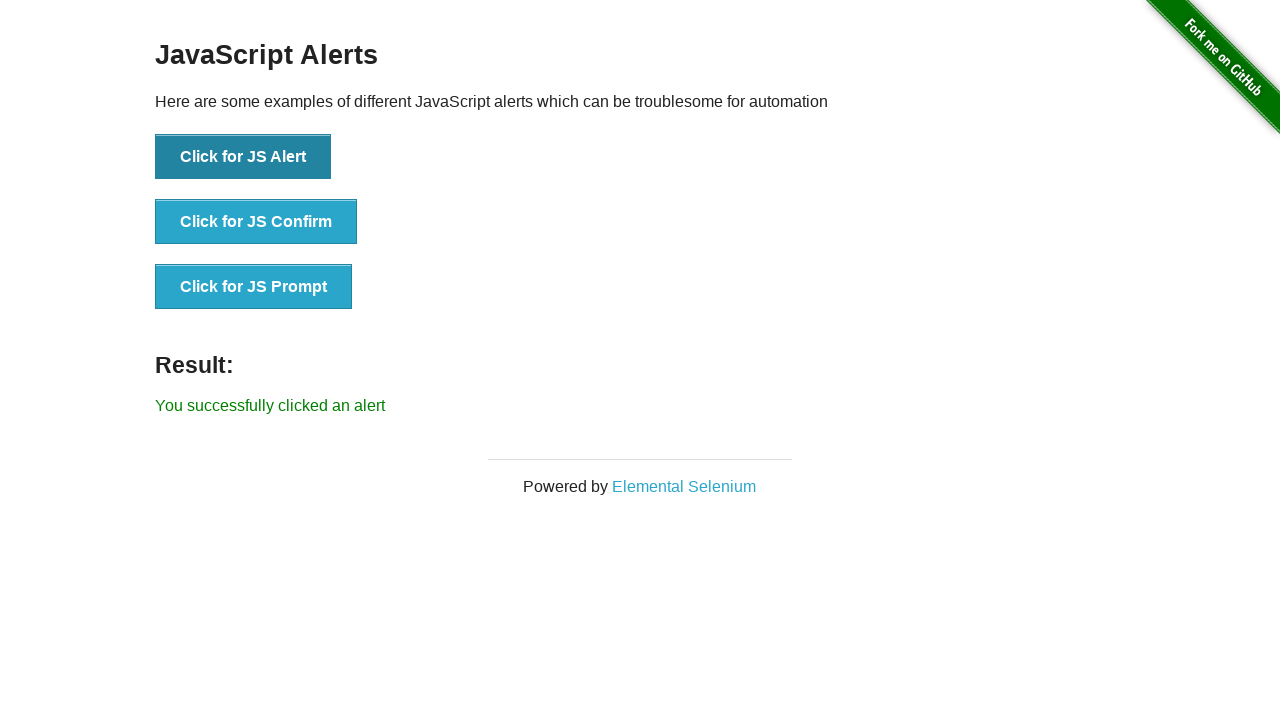

Clicked the 'Click for JS Alert' button to trigger alert at (243, 157) on xpath=//button[contains(text(), 'Click for JS Alert')]
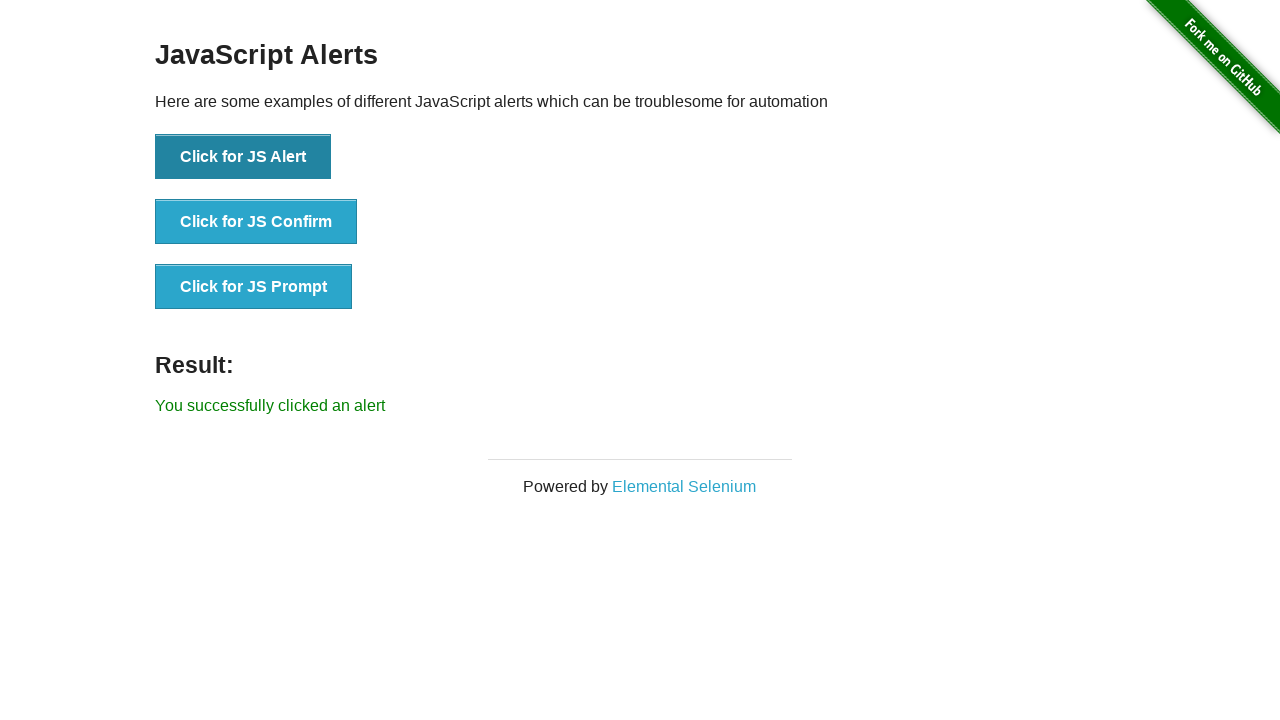

Result text element loaded after accepting alert
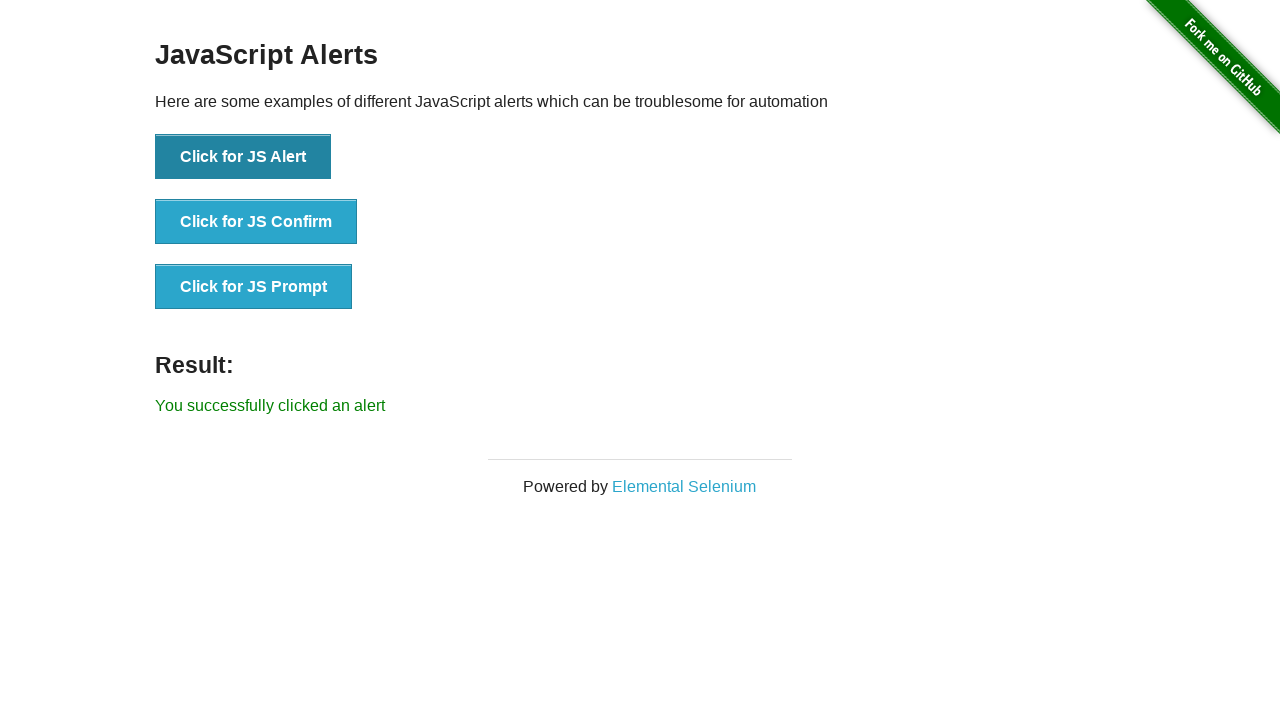

Retrieved result text: You successfully clicked an alert
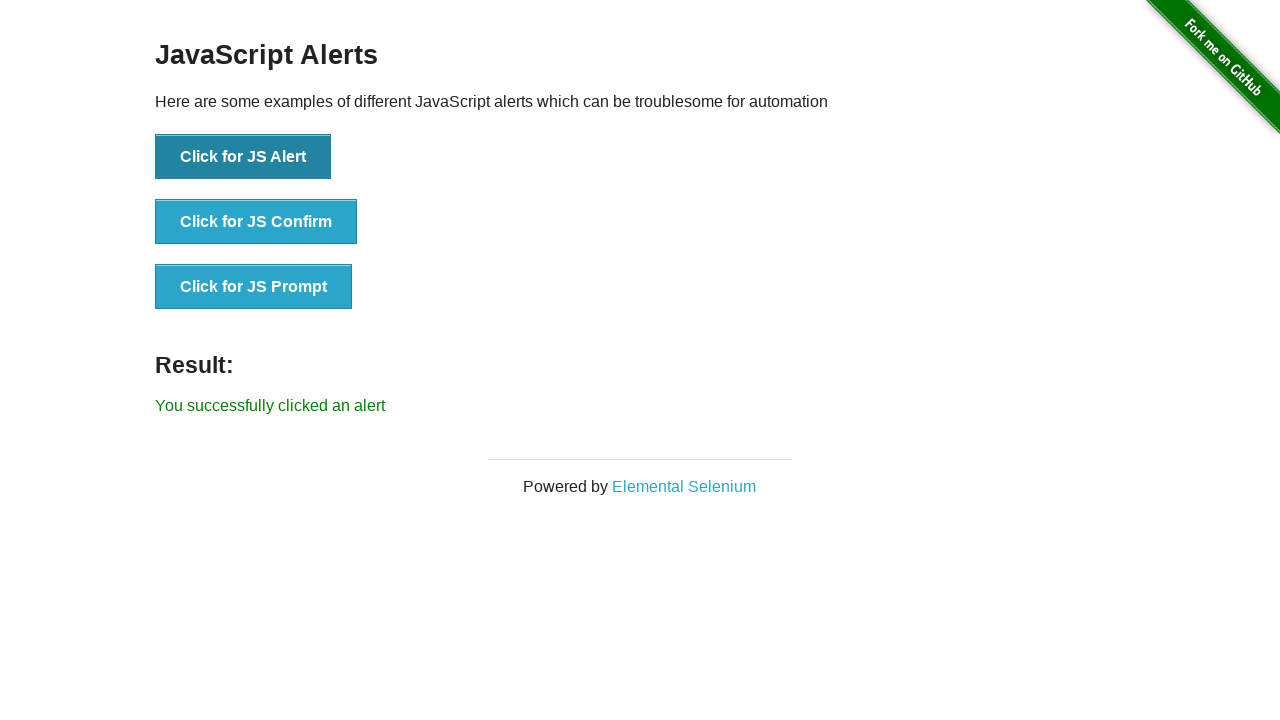

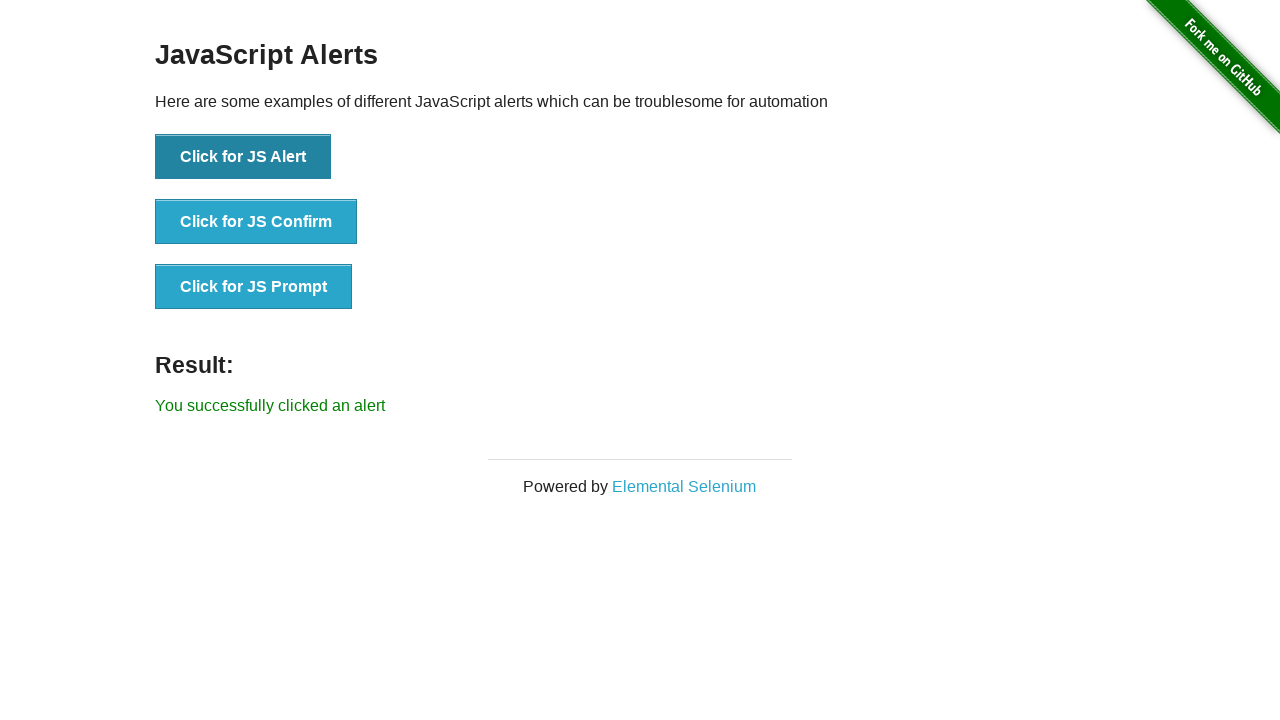